Tests that the numeric input field rejects letter characters and remains empty

Starting URL: https://the-internet.herokuapp.com/inputs

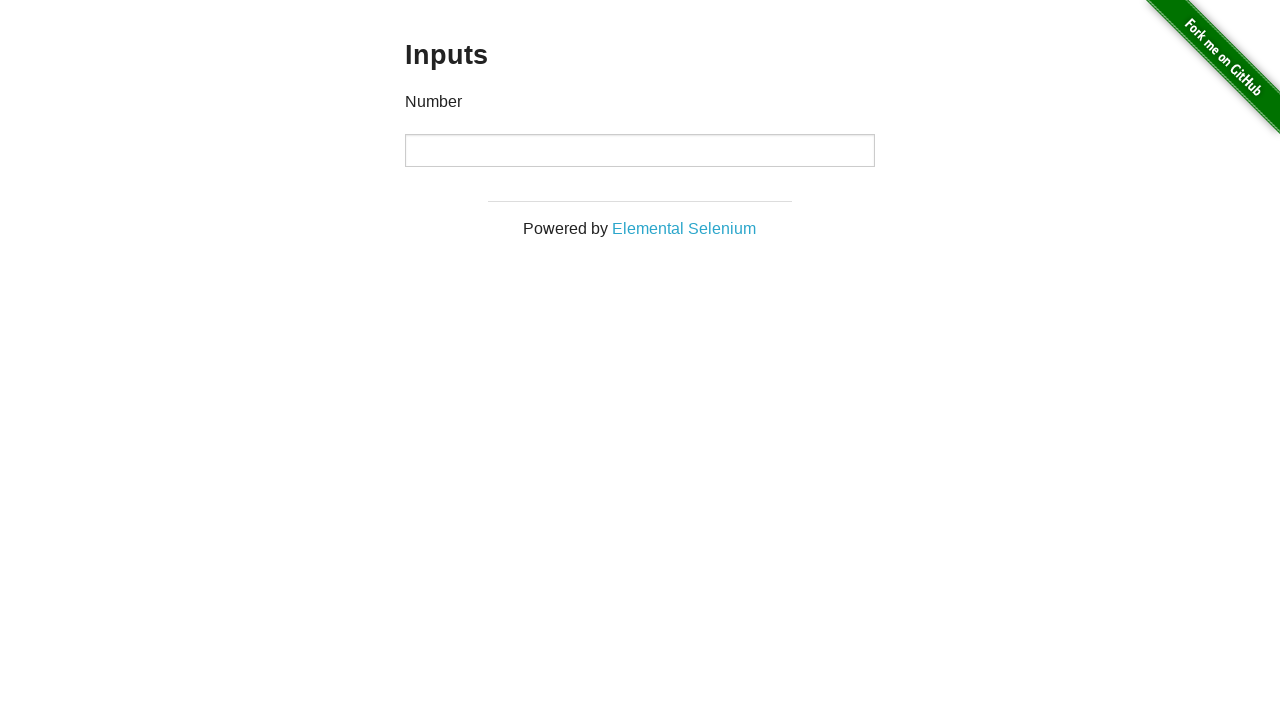

Navigated to the numeric input field test page
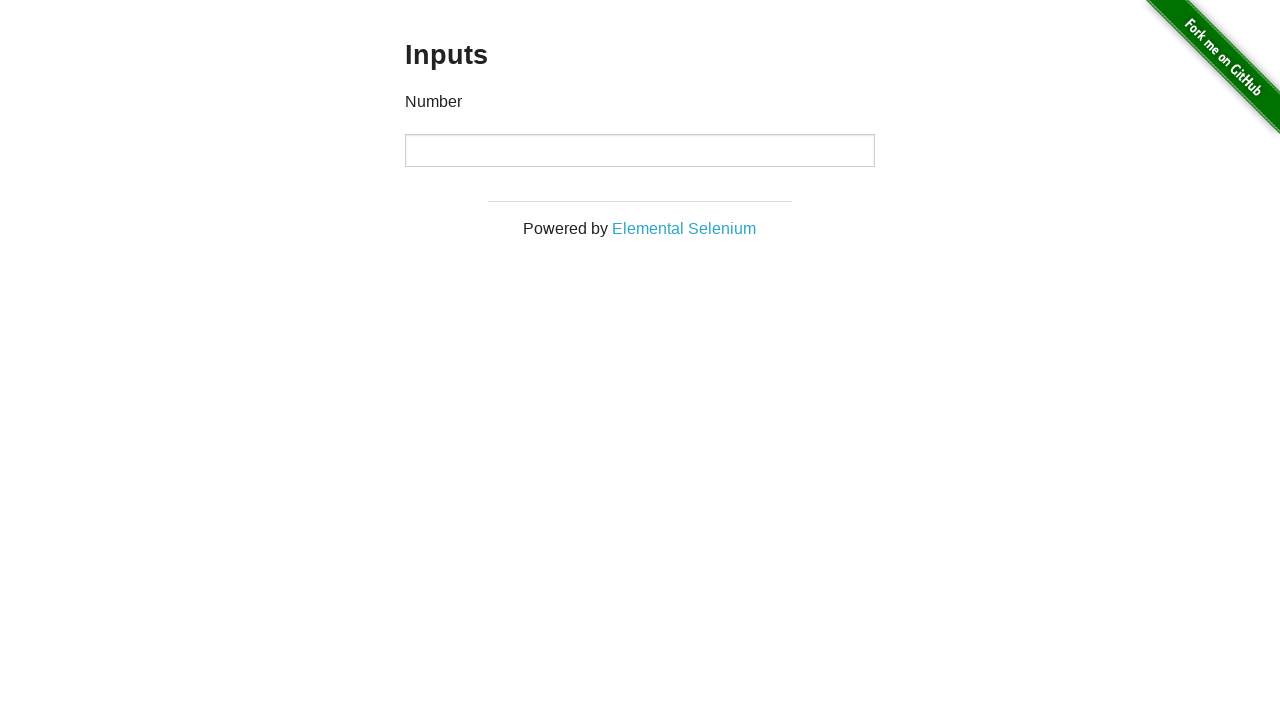

Located the numeric input field
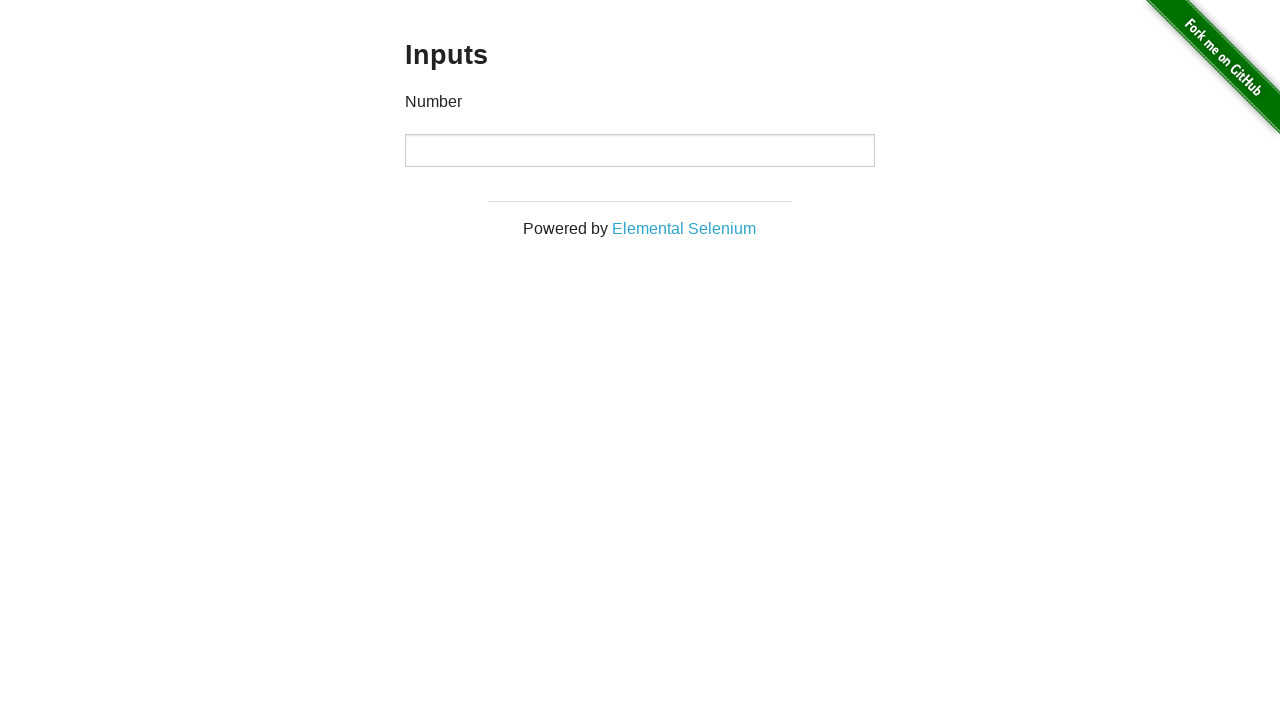

Typed letter characters 'sddhyt' into the numeric input field on input
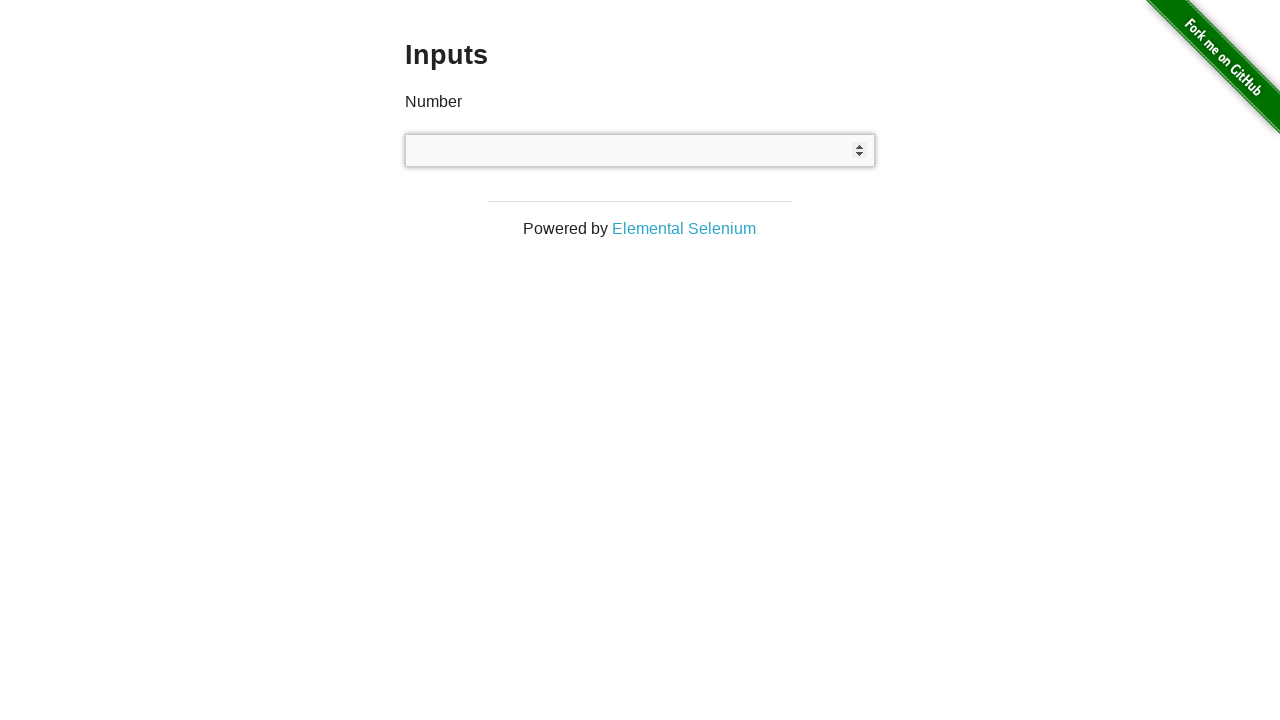

Waited 300ms for input processing
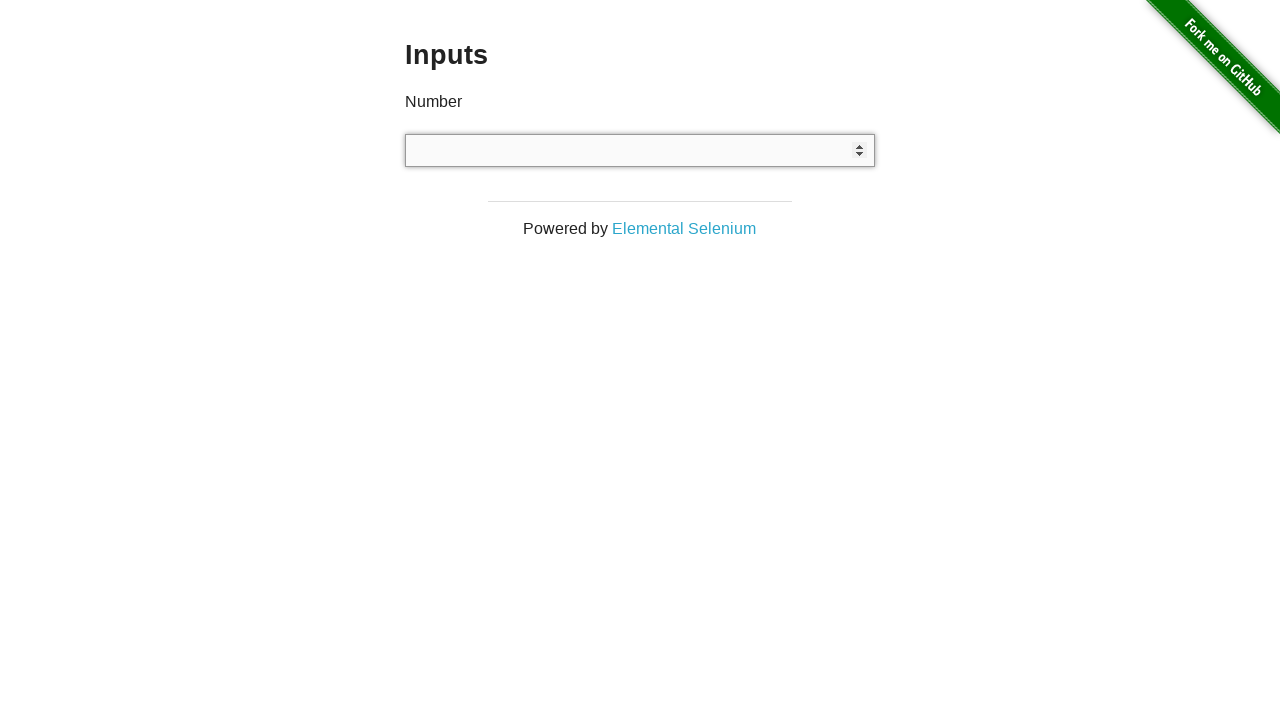

Verified that the numeric input field rejected letter characters and remained empty
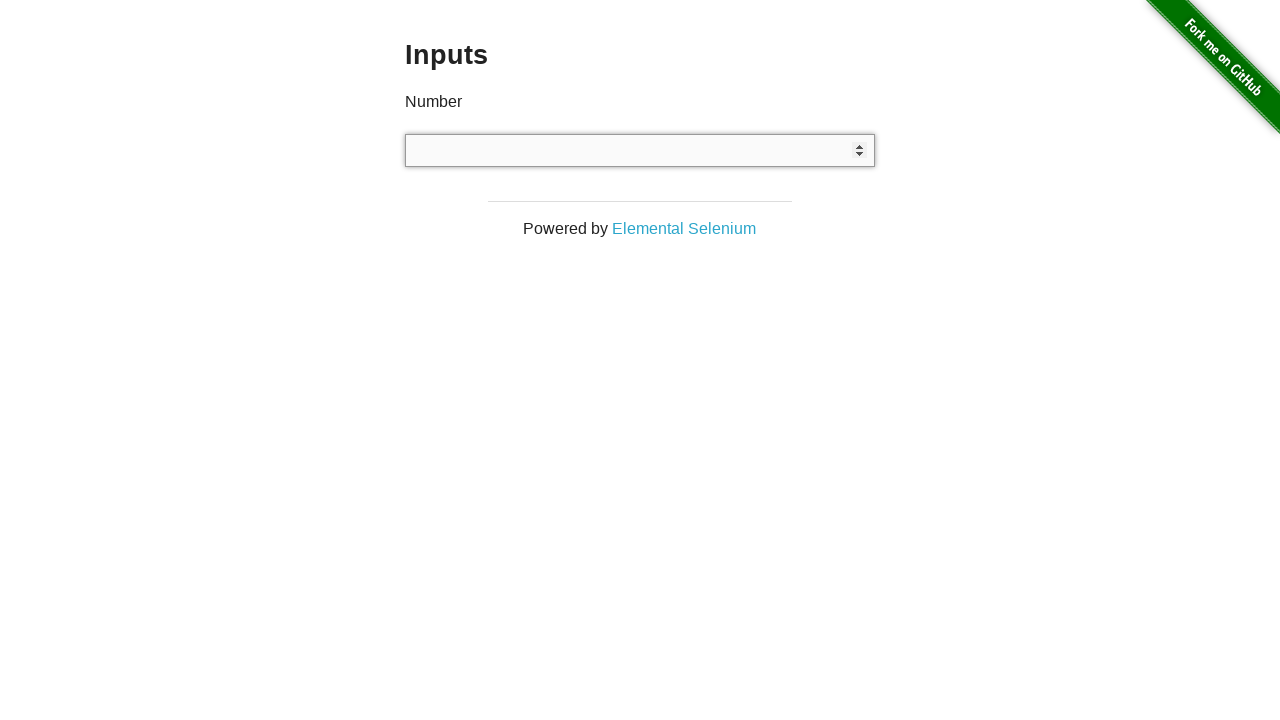

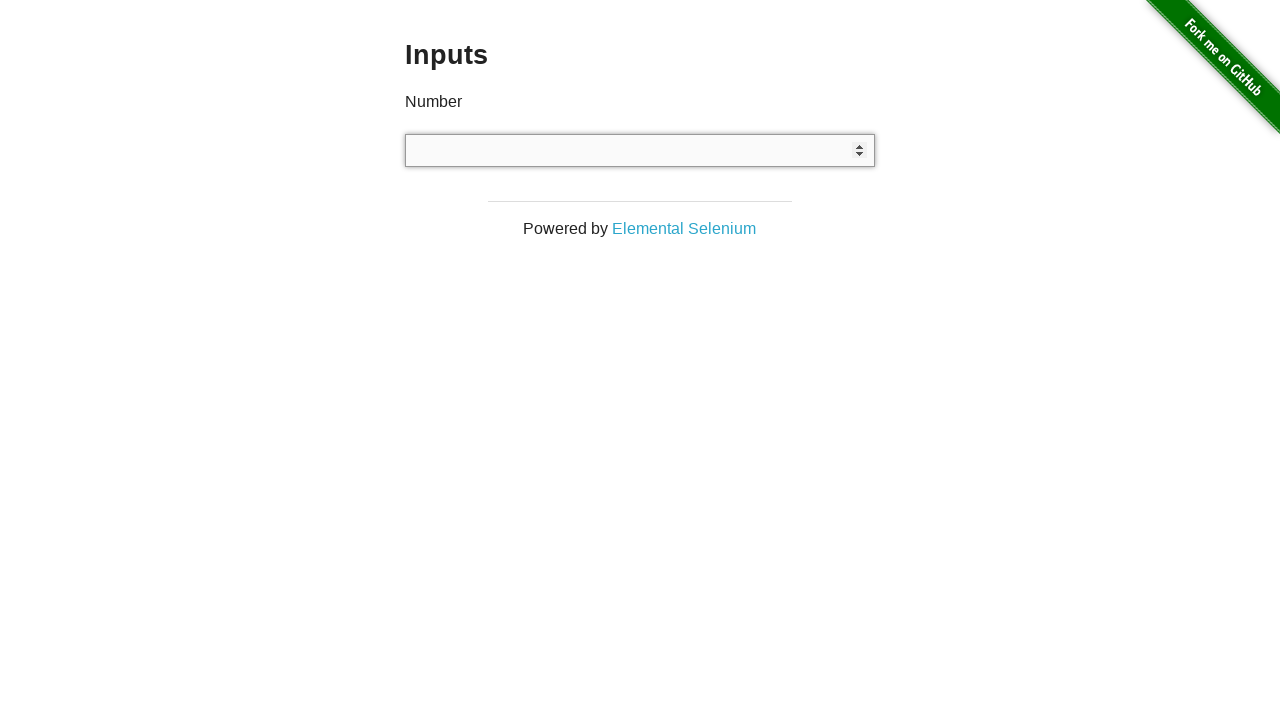